Navigates to Redirect Link page, clicks the redirect link, and verifies it redirects to Status Codes page

Starting URL: https://the-internet.herokuapp.com/

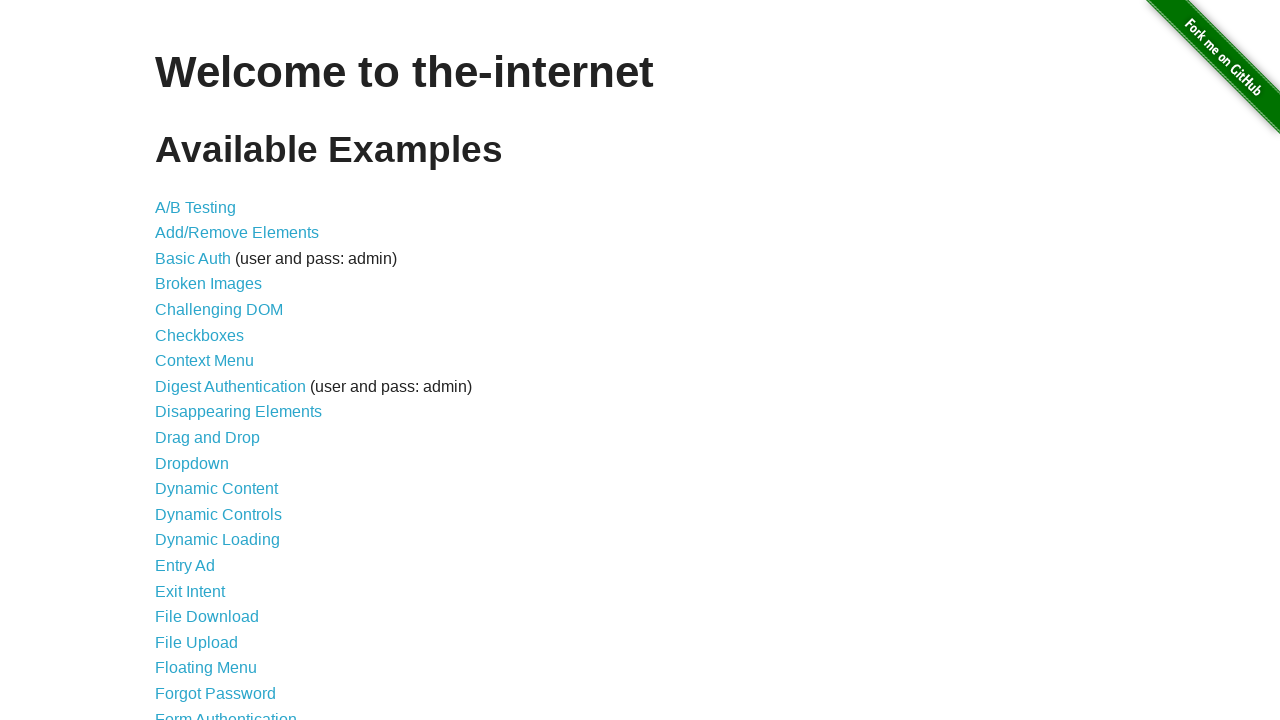

Navigated to the-internet.herokuapp.com home page
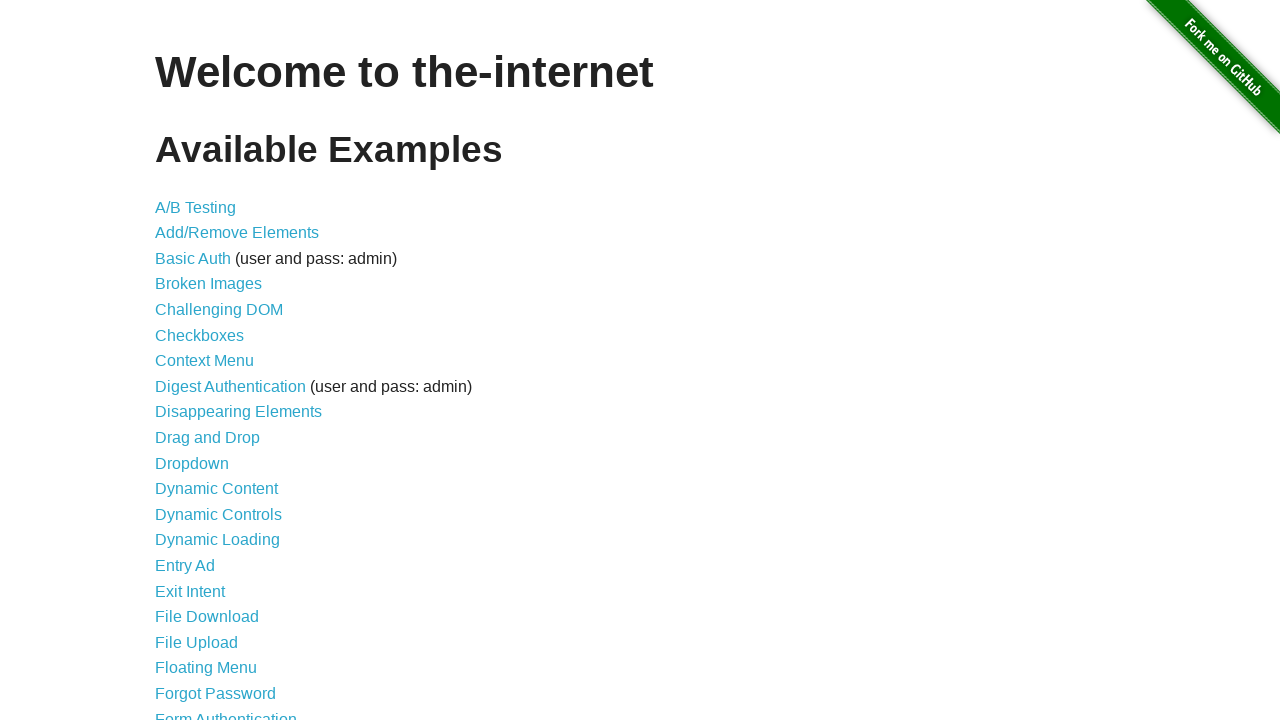

Clicked on Redirect Link at (202, 446) on internal:role=link[name="Redirect Link"i]
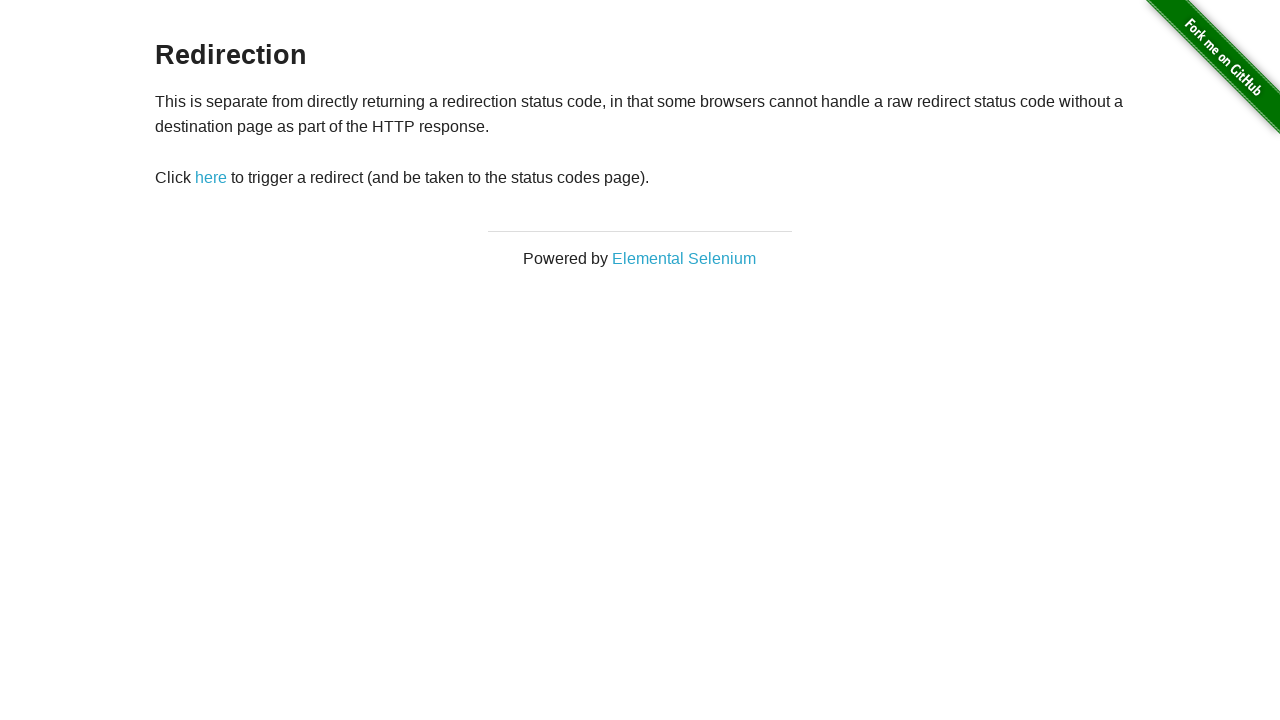

Clicked the redirect link element at (211, 178) on #redirect
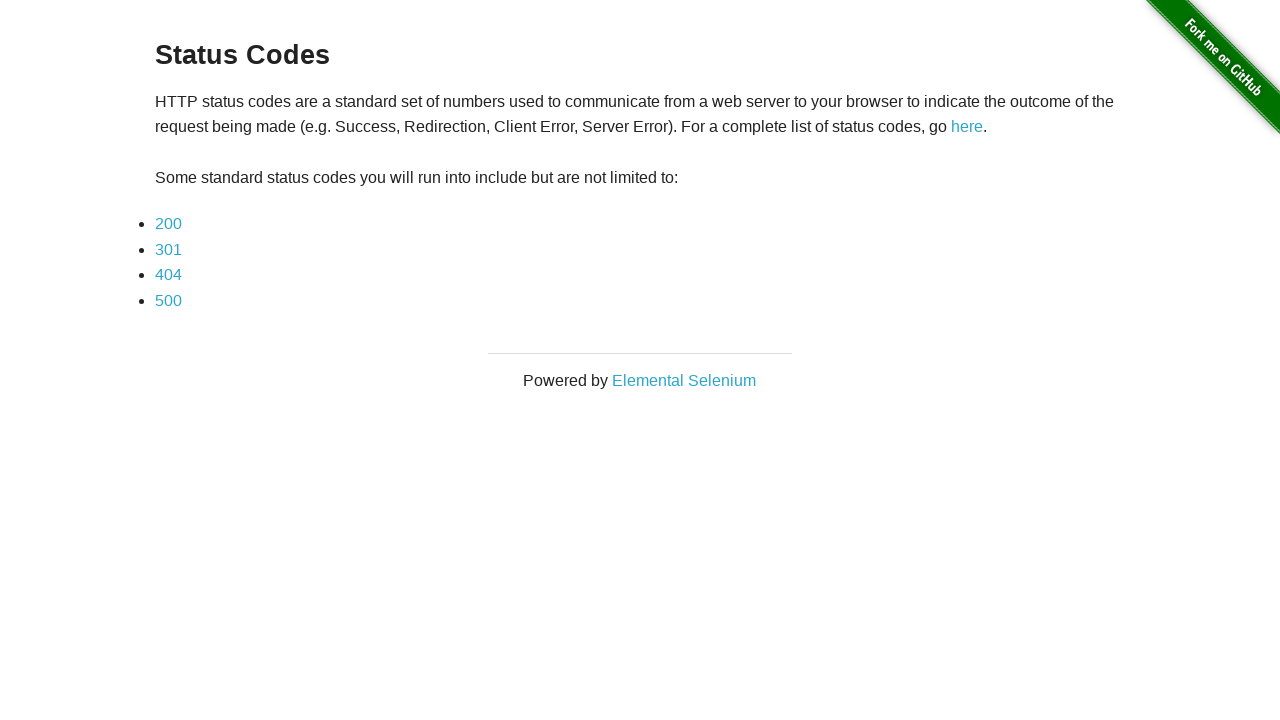

Verified redirect to Status Codes page - heading appeared
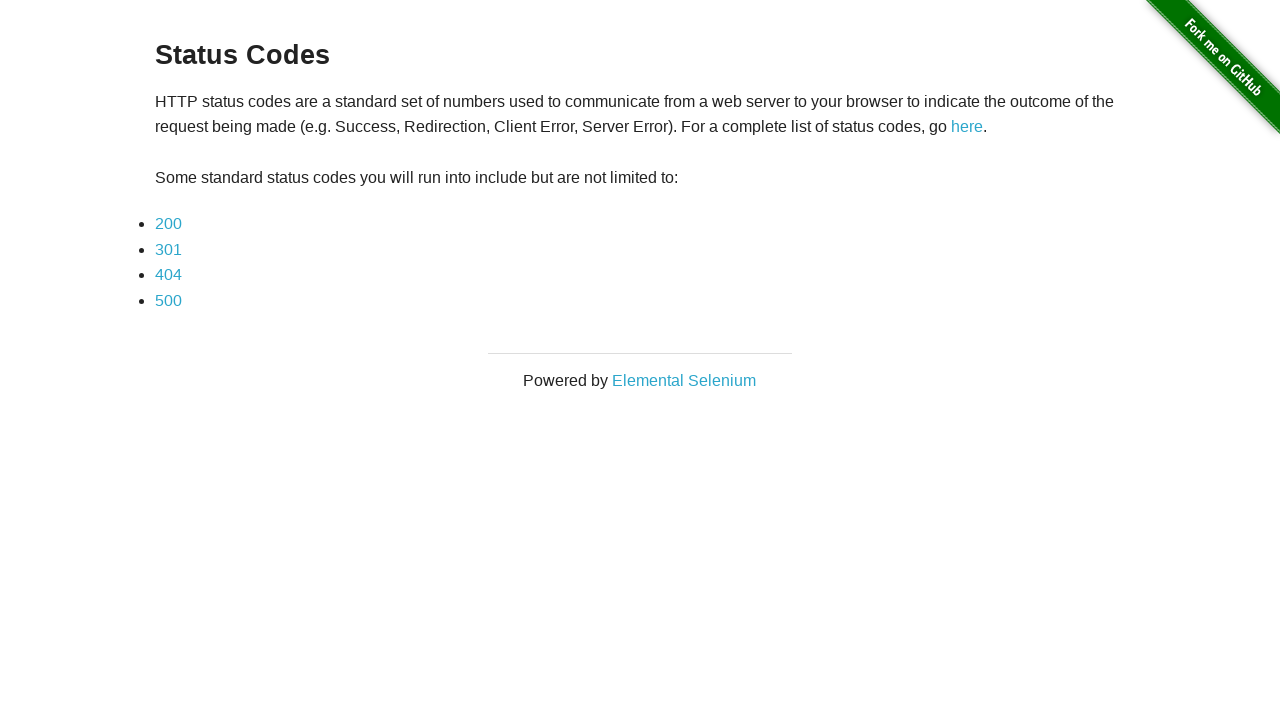

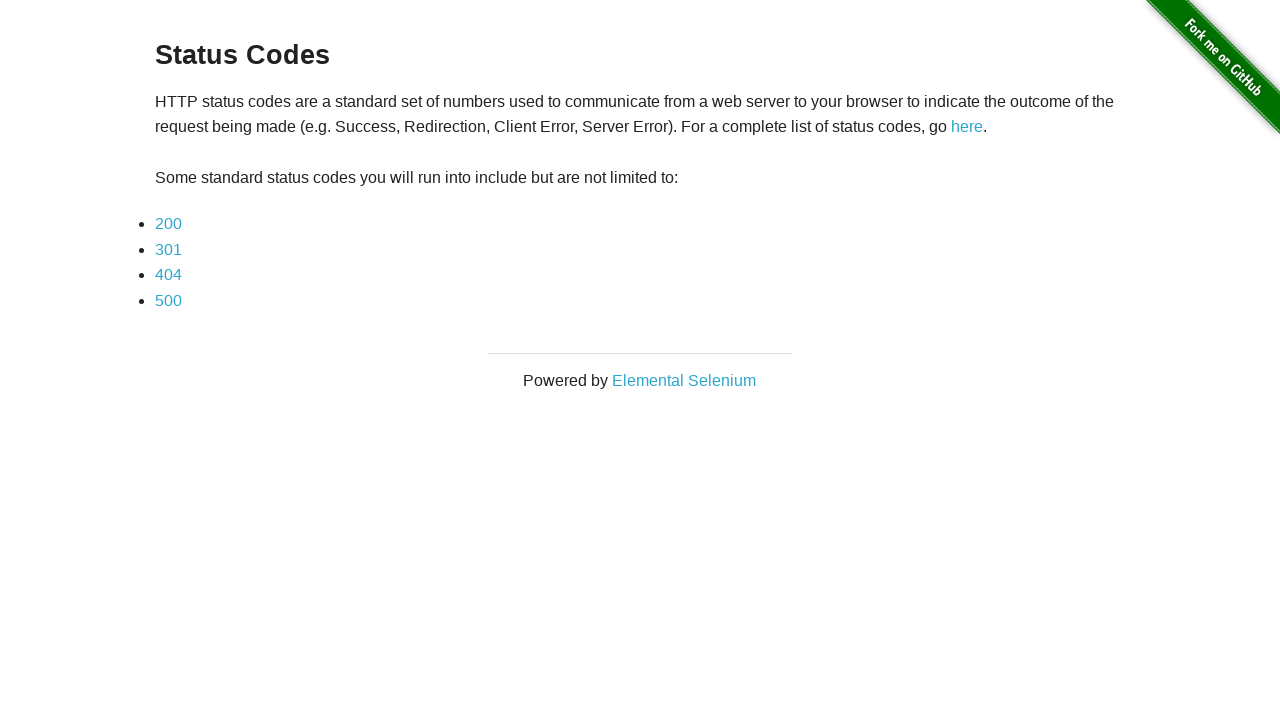